Tests select menu functionality on DemoQA by selecting options from dropdown menus - selects "Group 1, option 2" from the first dropdown and "Dr." from the second dropdown.

Starting URL: https://demoqa.com/select-menu

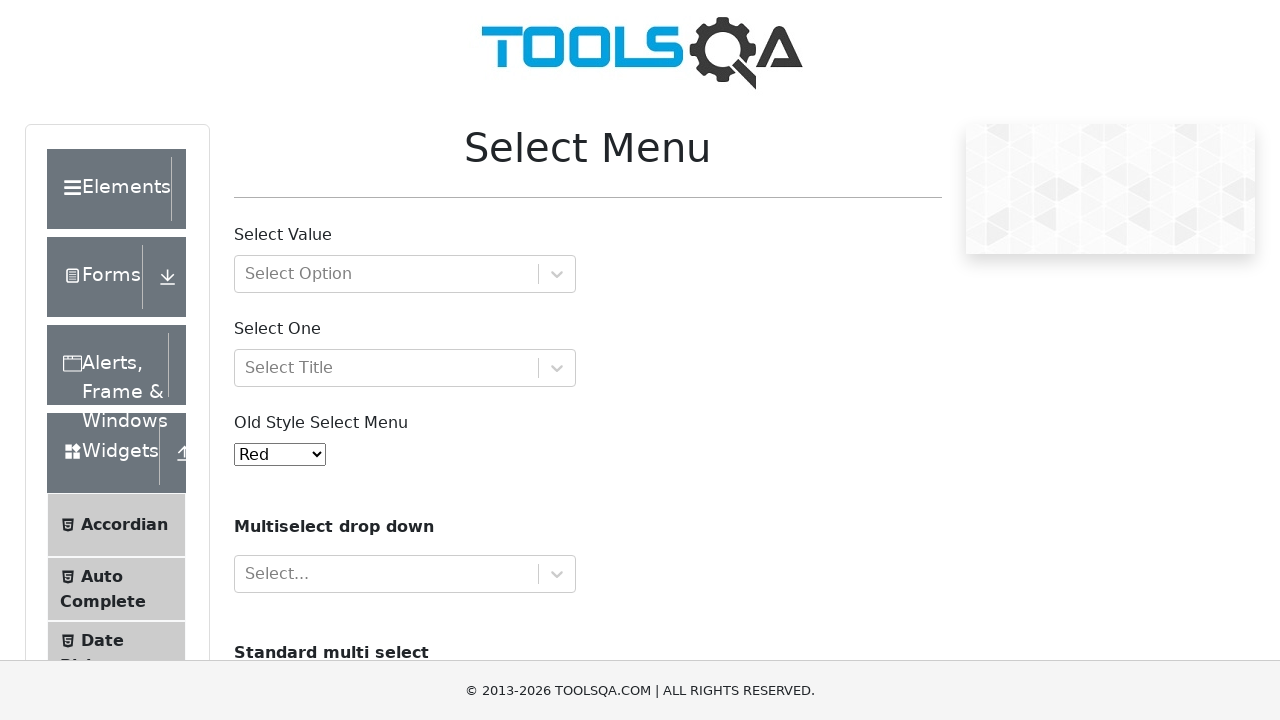

Clicked on the first select dropdown (with option group) at (405, 274) on #withOptGroup
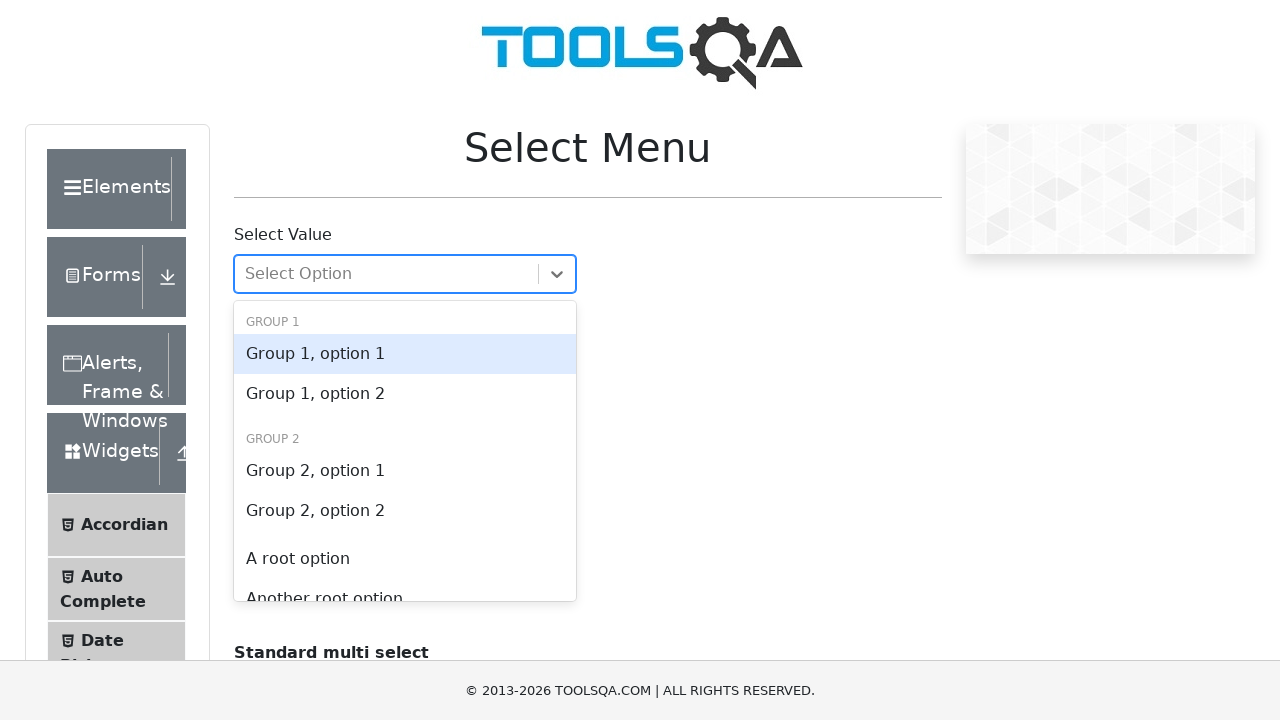

Selected 'Group 1, option 2' from the first dropdown at (405, 394) on xpath=//div[text()='Group 1, option 2']
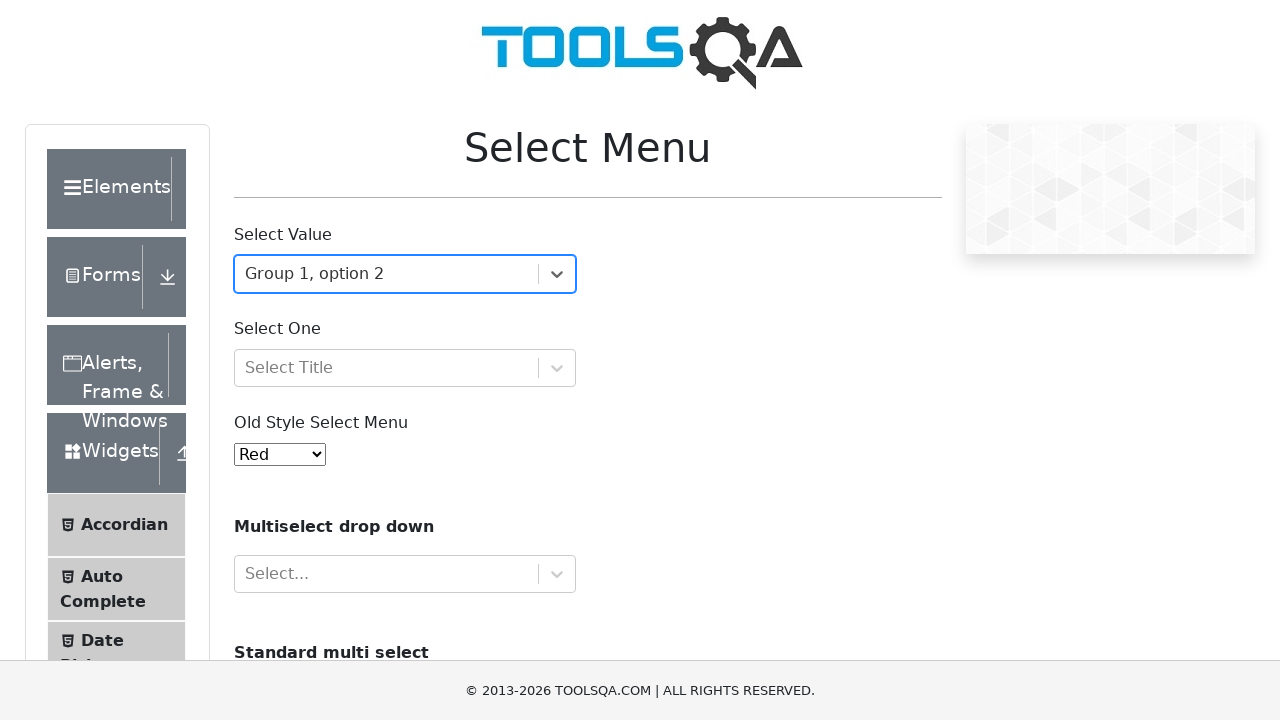

Clicked on the second select dropdown (select one) at (405, 368) on #selectOne
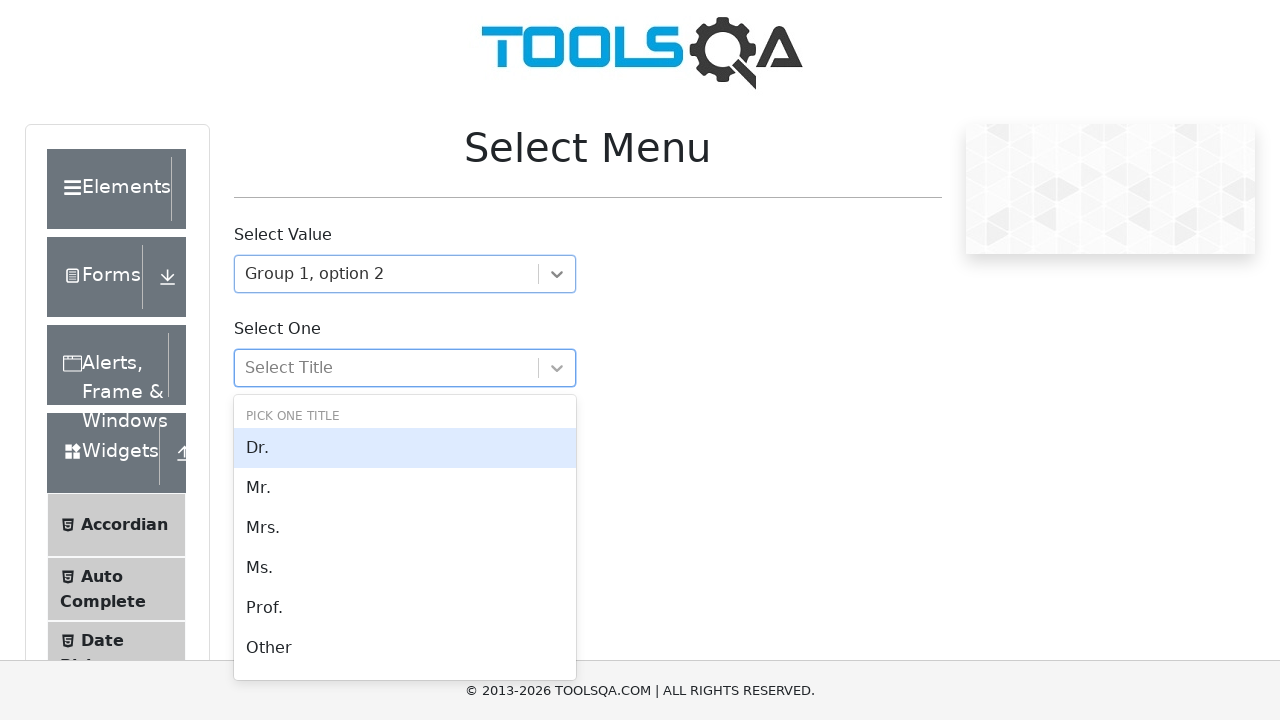

Selected 'Dr.' from the second dropdown at (405, 448) on xpath=//div[text()='Dr.']
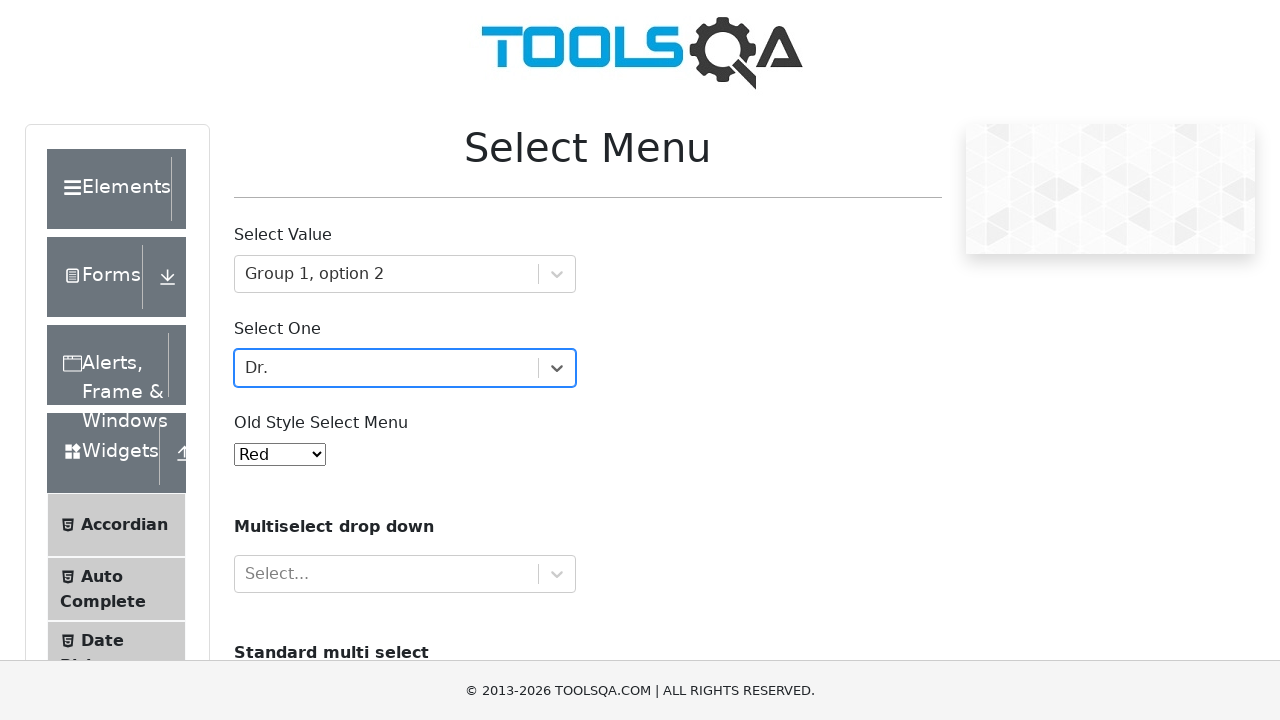

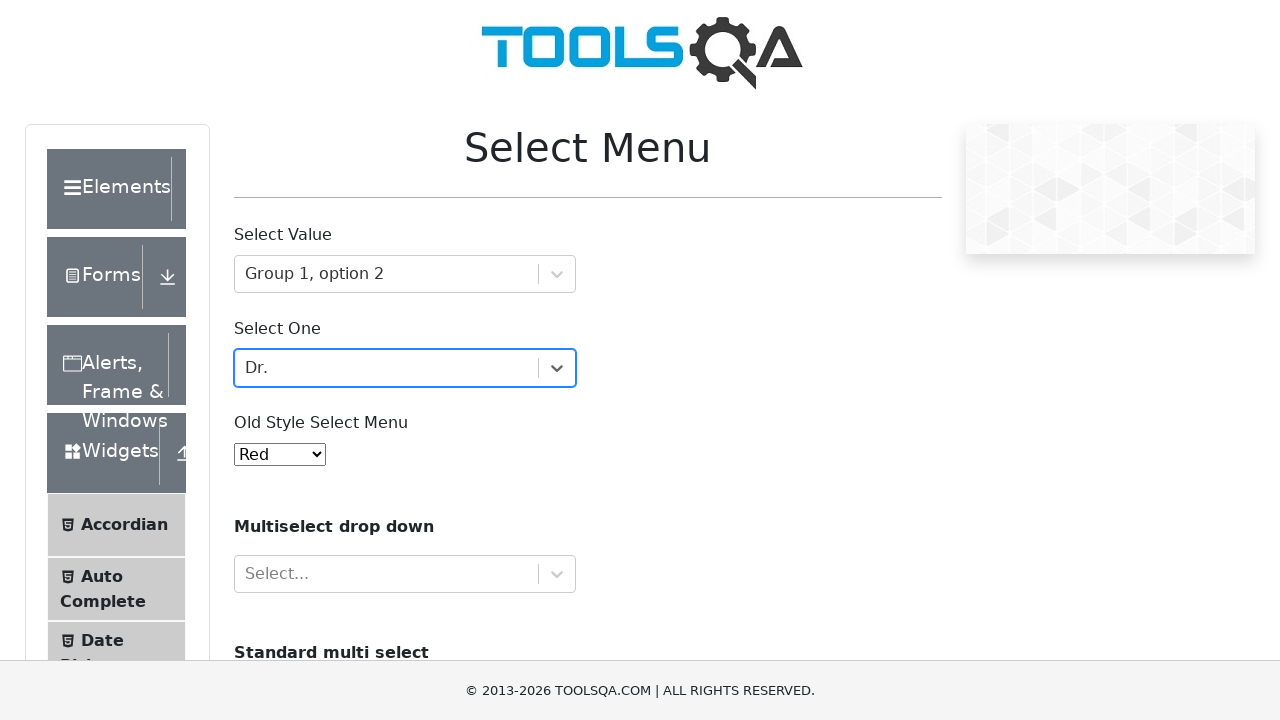